Tests JavaScript Alert by clicking the first alert button, verifying the alert text is "I am a JS Alert", and accepting the alert

Starting URL: https://the-internet.herokuapp.com/javascript_alerts

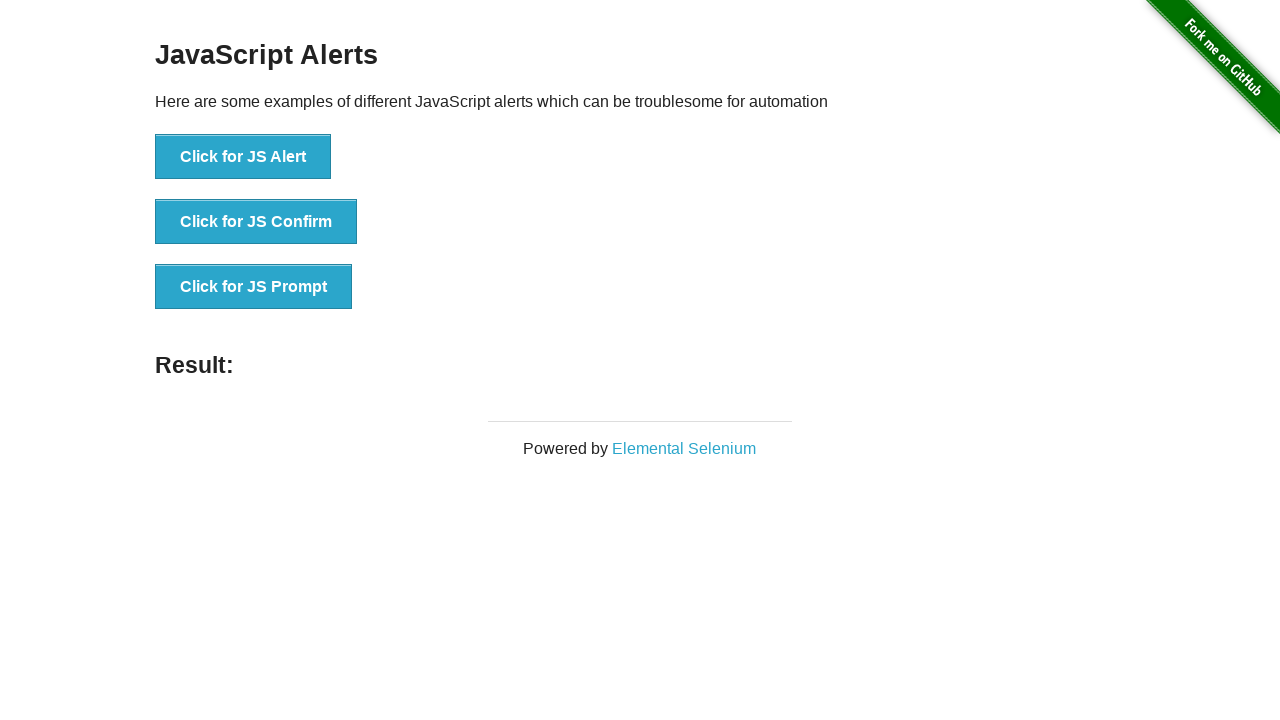

Clicked the 'Click for JS Alert' button at (243, 157) on xpath=//*[text()='Click for JS Alert']
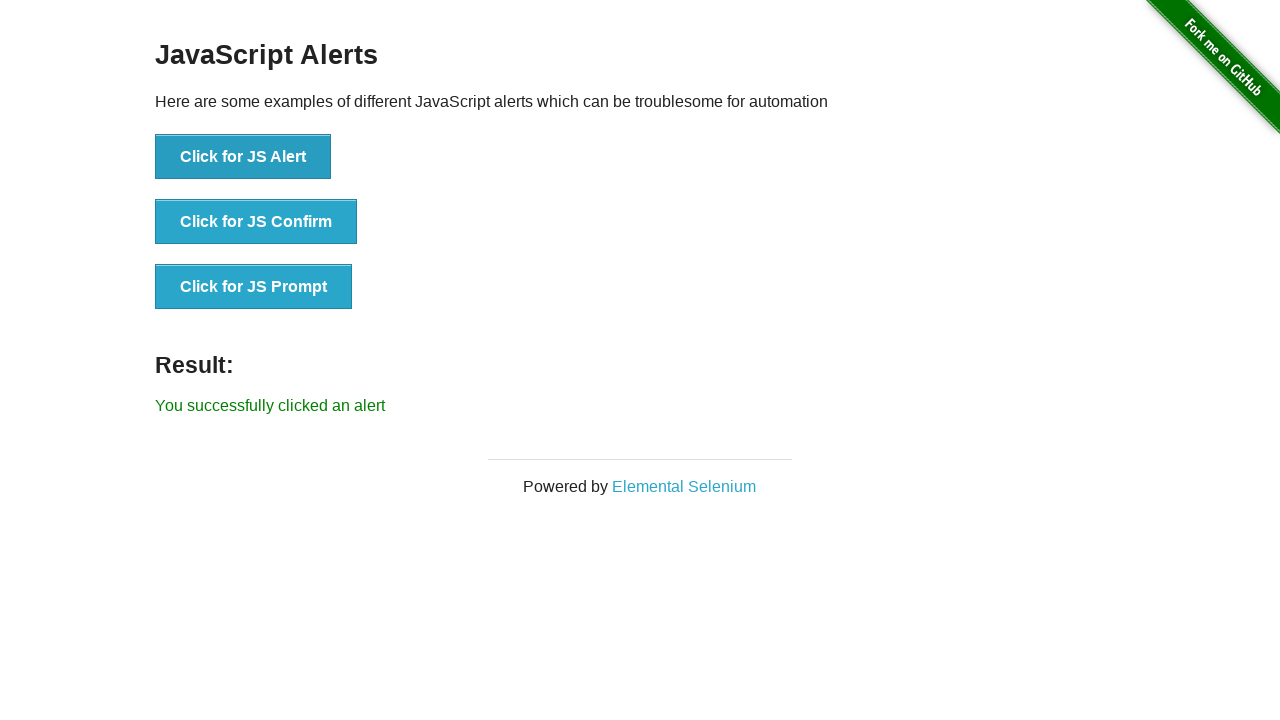

Set up dialog handler to accept alerts
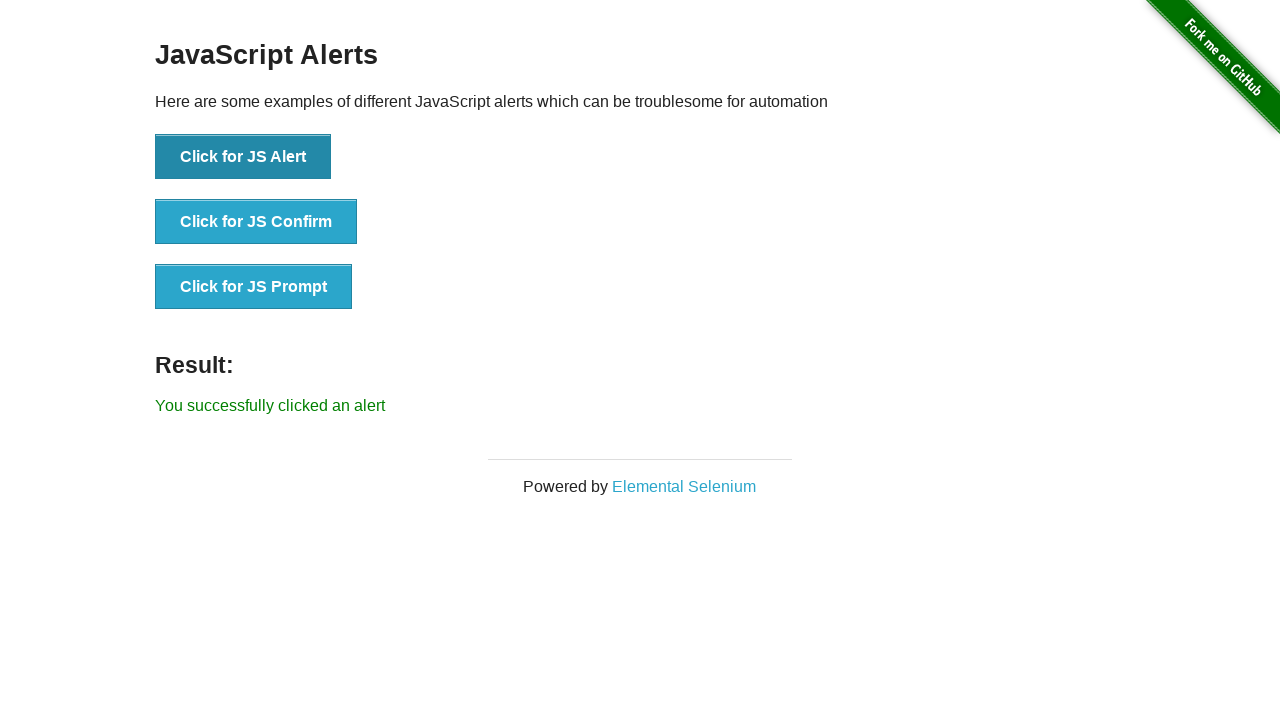

Waited for alert dialog to appear and be accepted
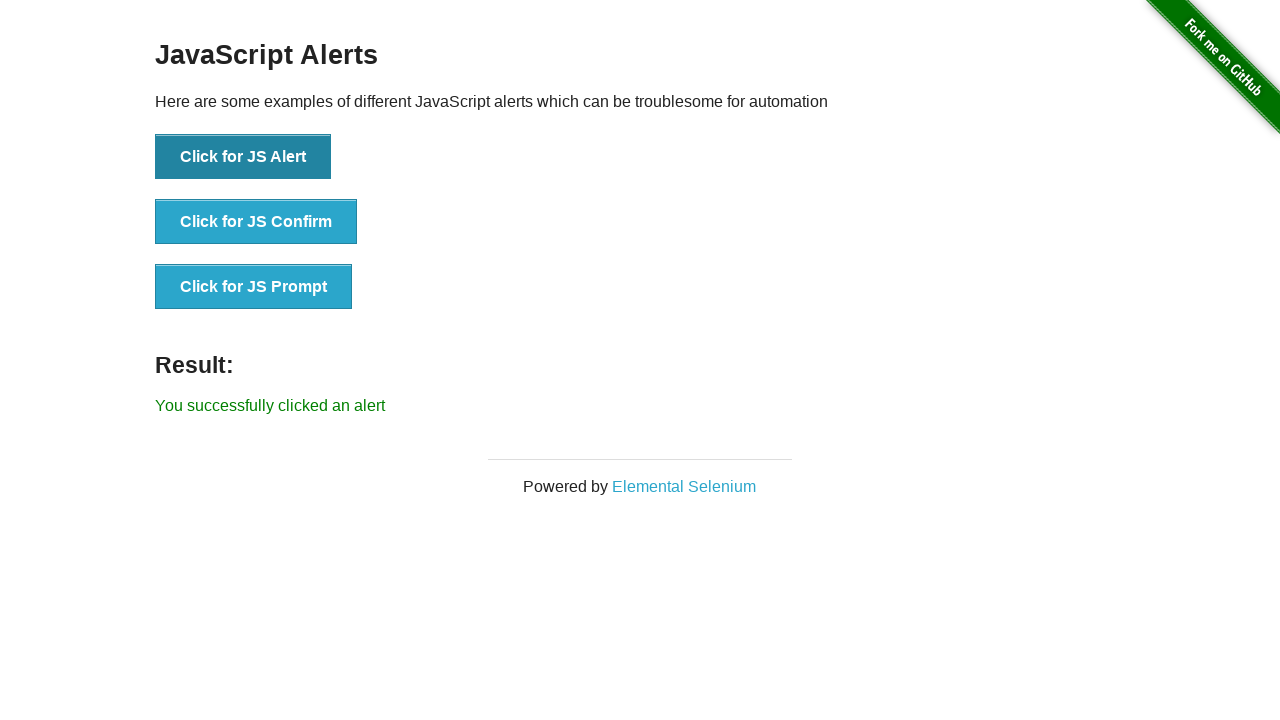

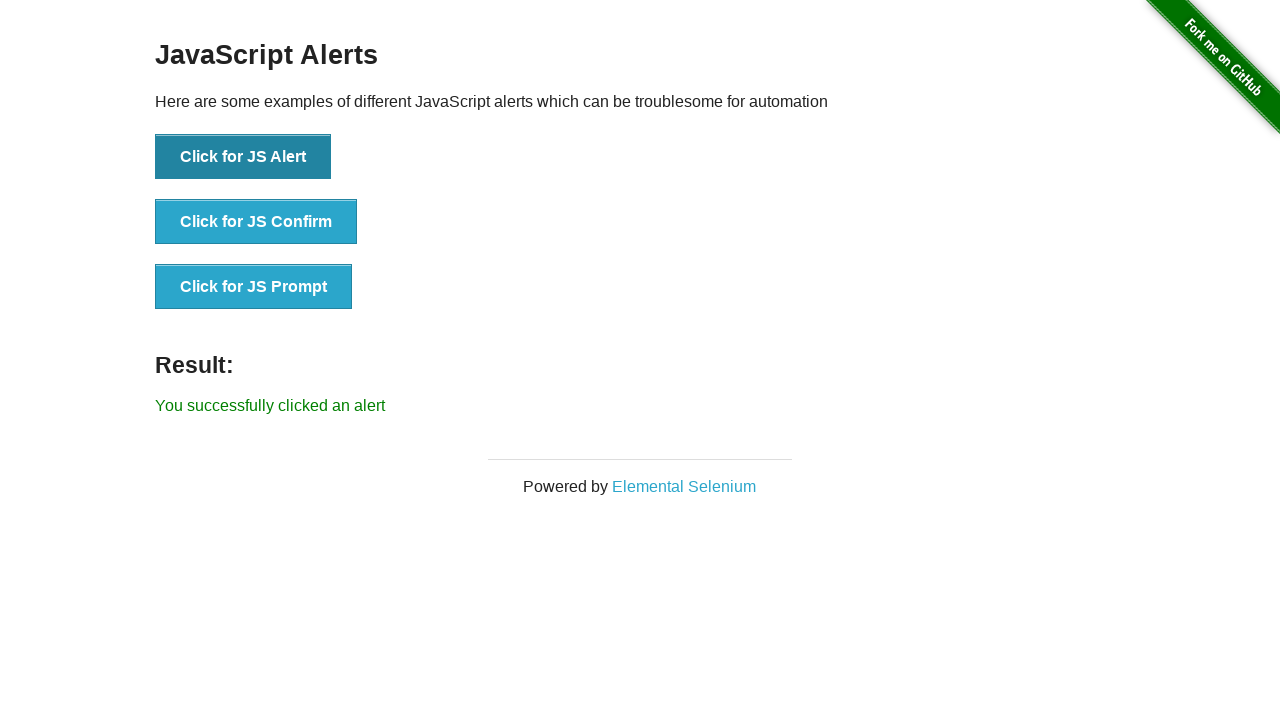